Tests focusing on a DOM element and verifying the focus state is applied

Starting URL: https://example.cypress.io/commands/actions

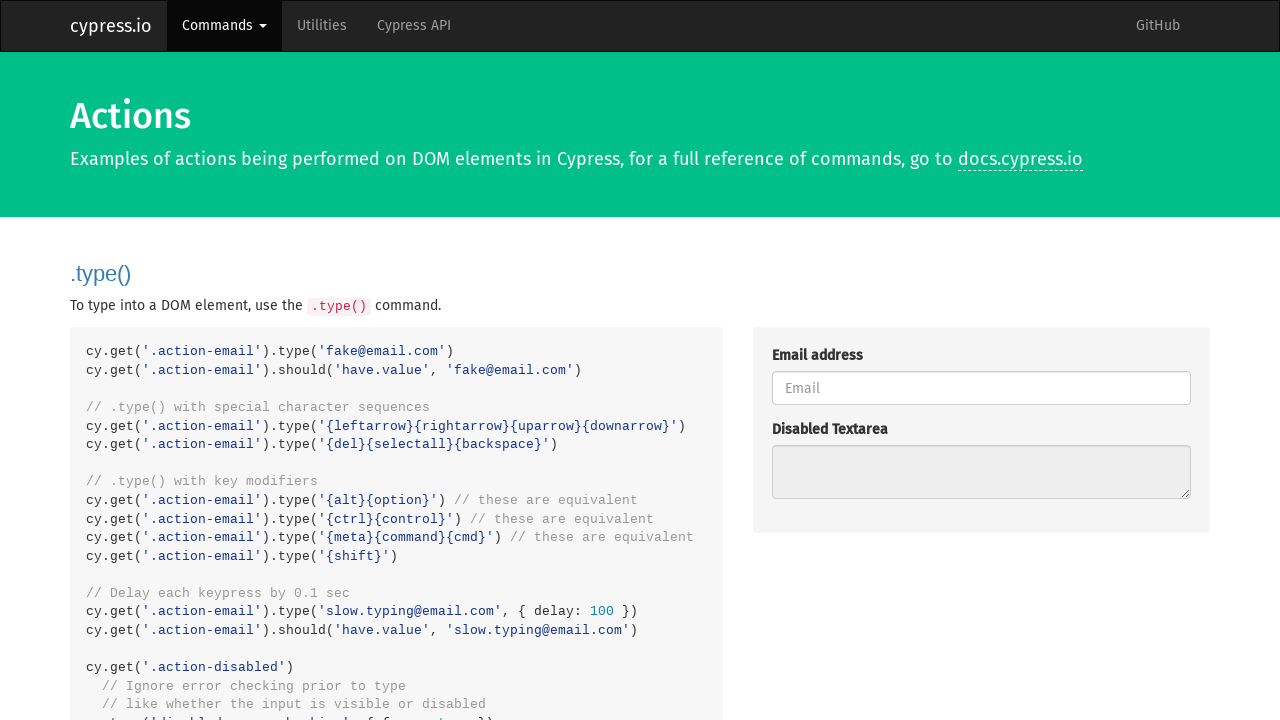

Navigated to actions commands page
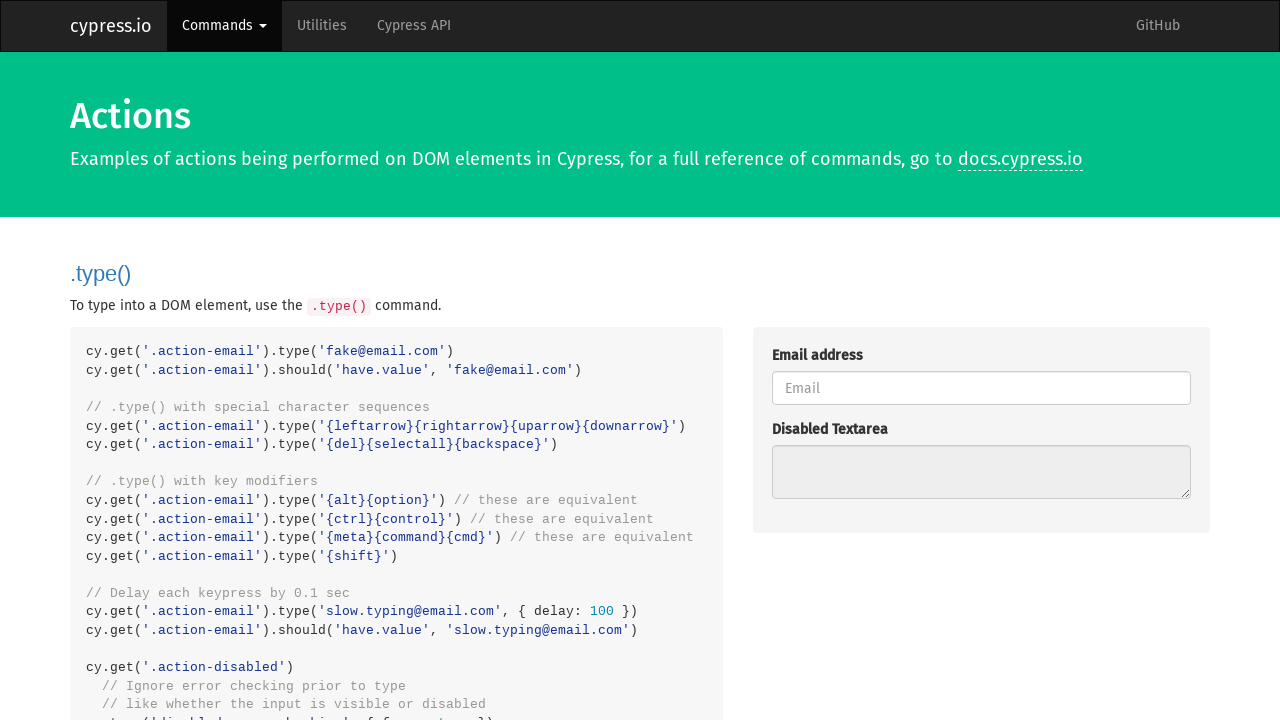

Focused on the input element with class 'action-focus' on .action-focus
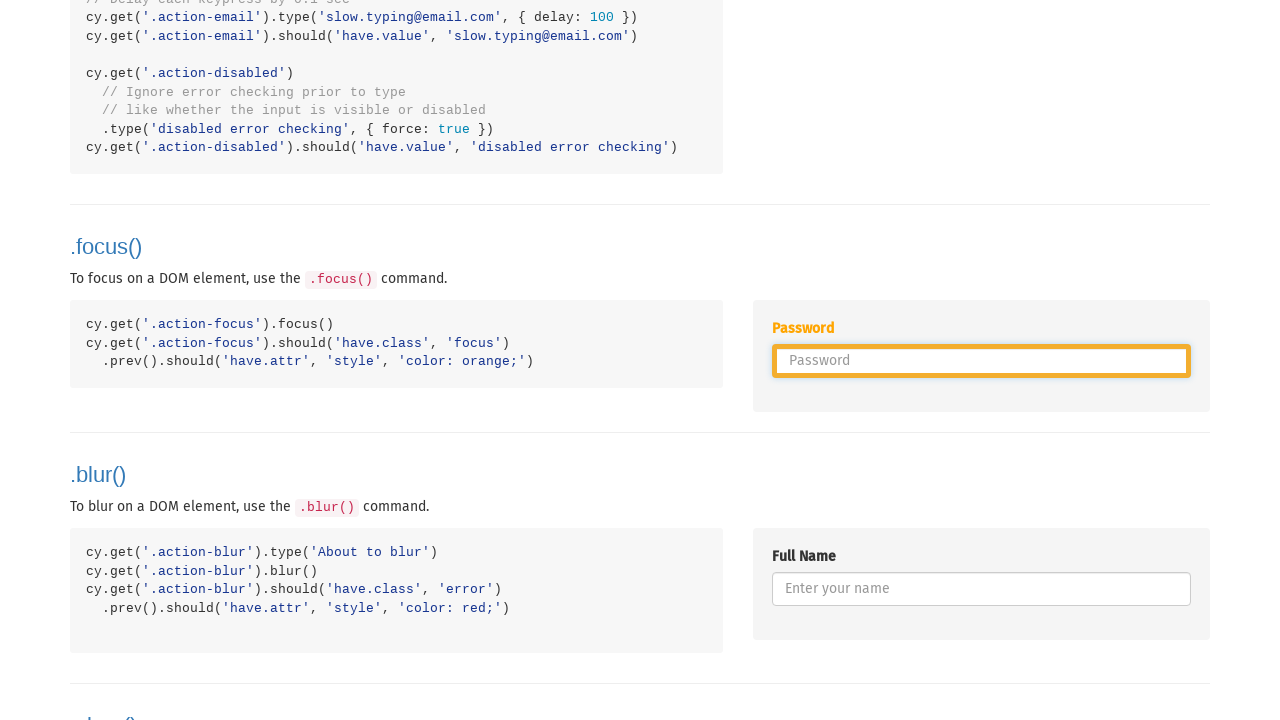

Verified that the input element has focus
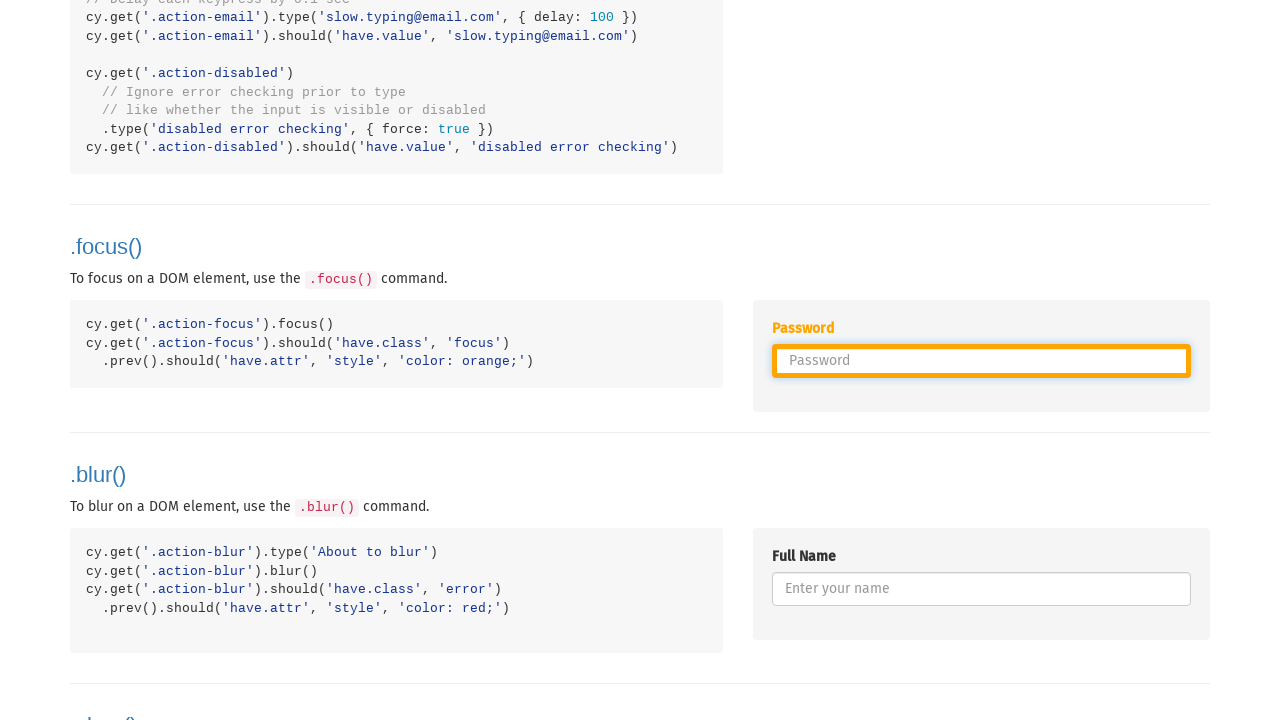

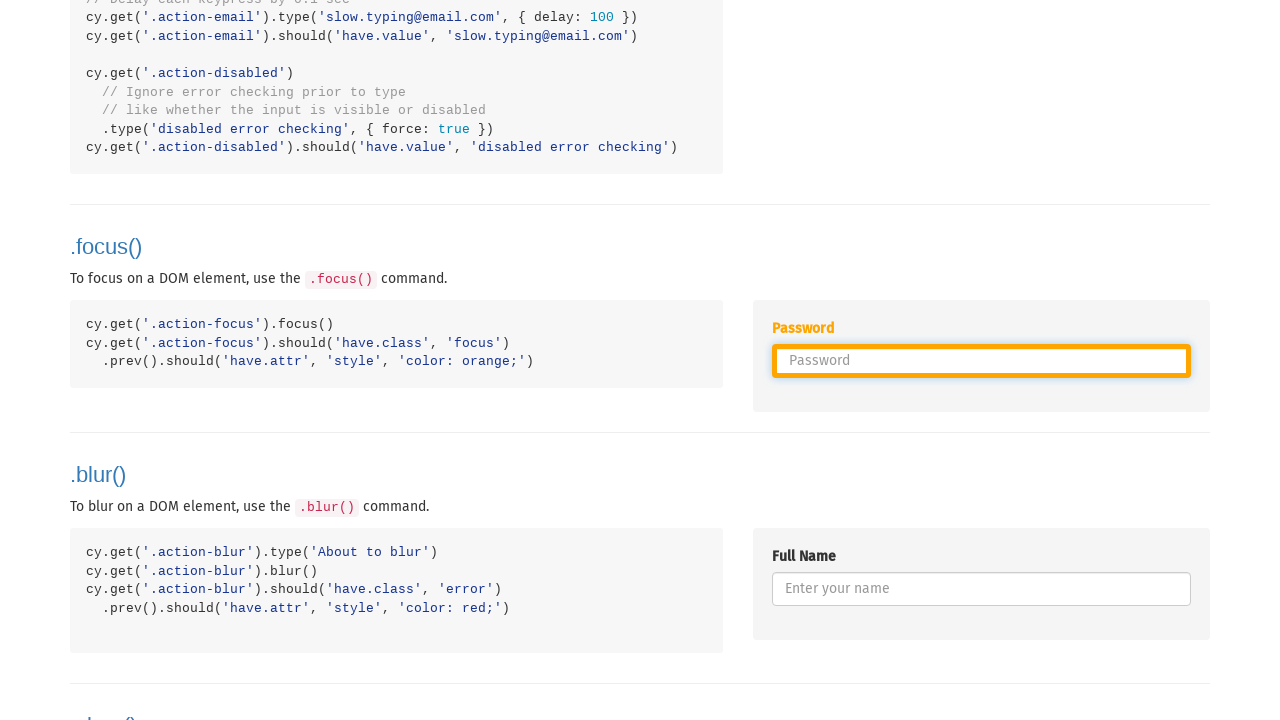